Tests Python.org search functionality by entering a search query and verifying results are displayed

Starting URL: http://www.python.org

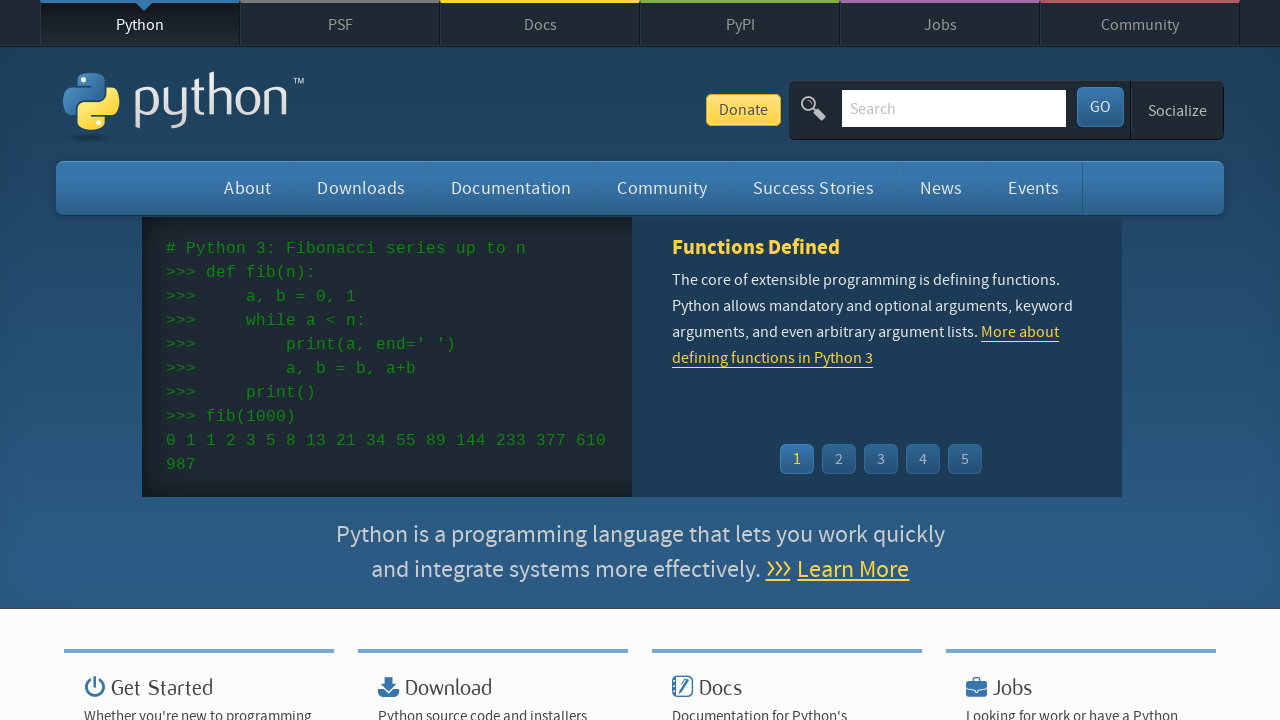

Located search input field
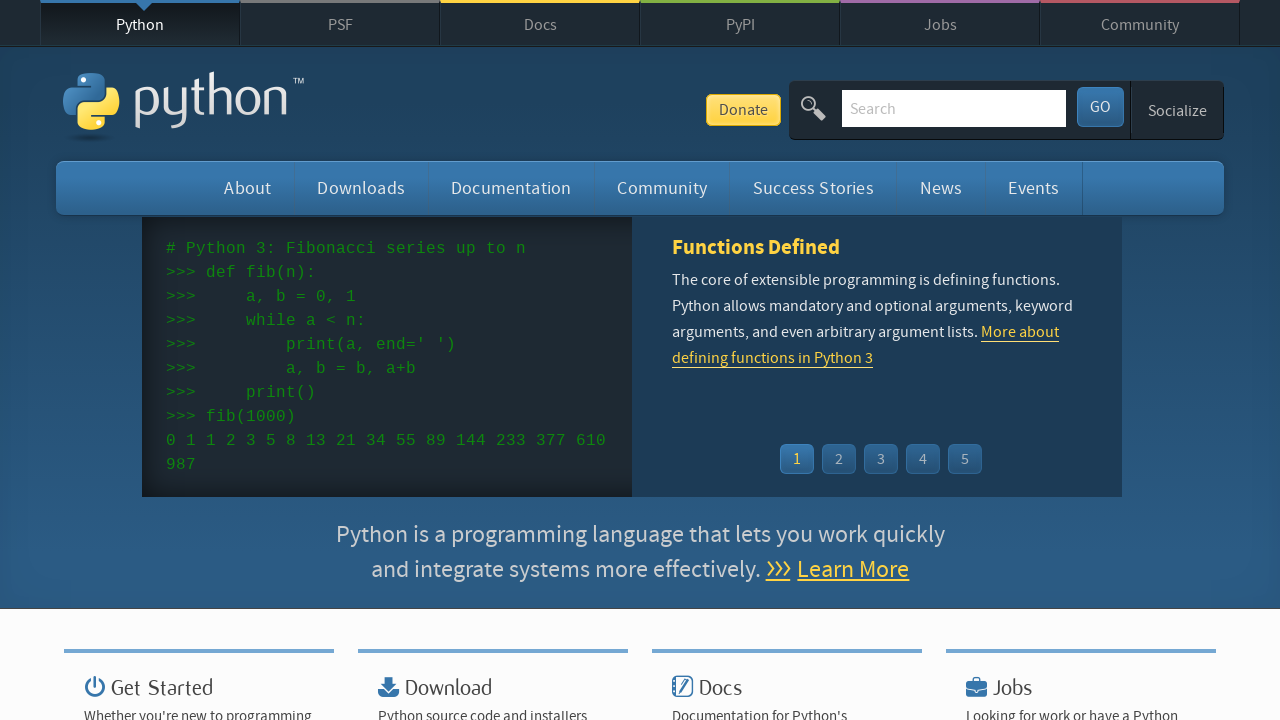

Cleared search input field on input[name='q']
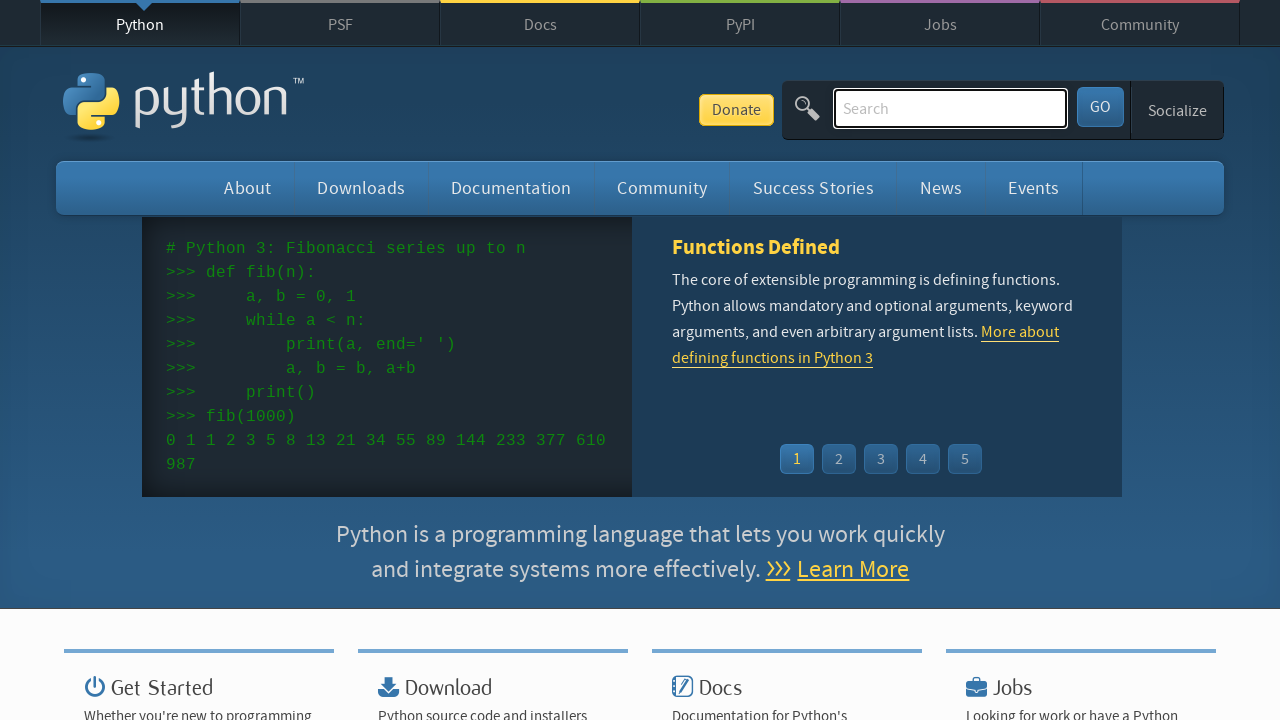

Filled search field with 'pycon' query on input[name='q']
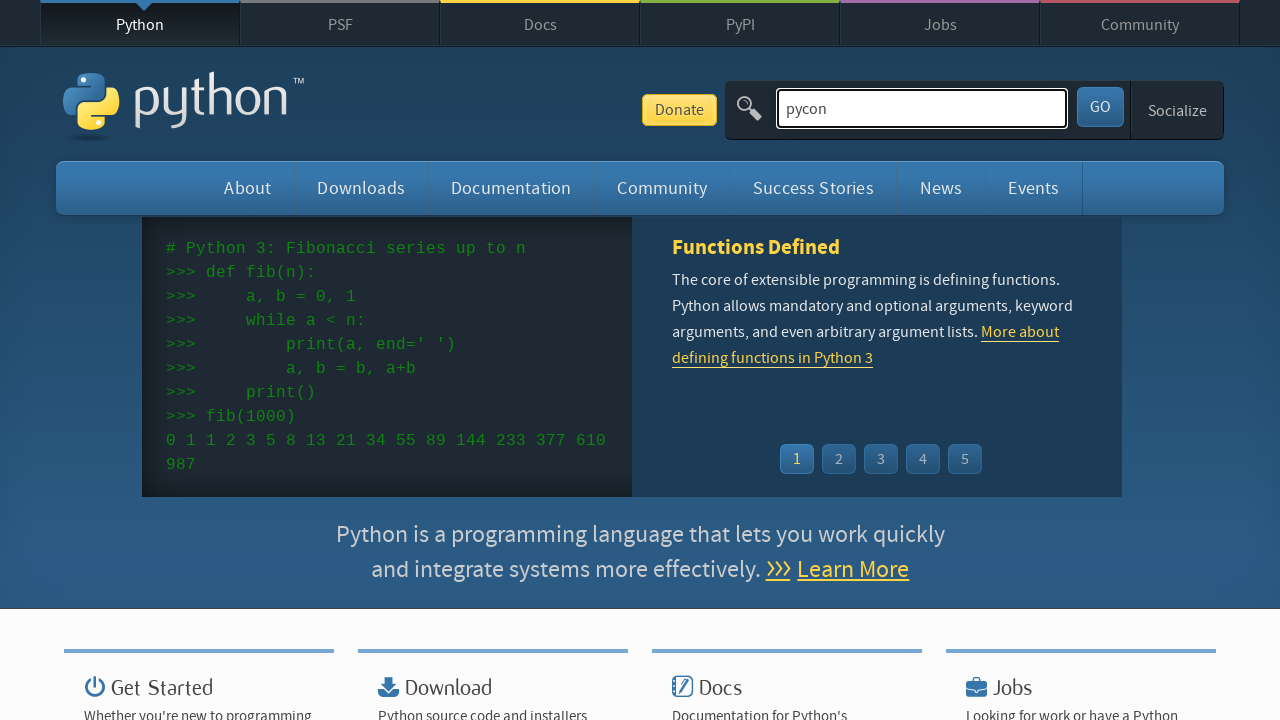

Pressed Enter to submit search on input[name='q']
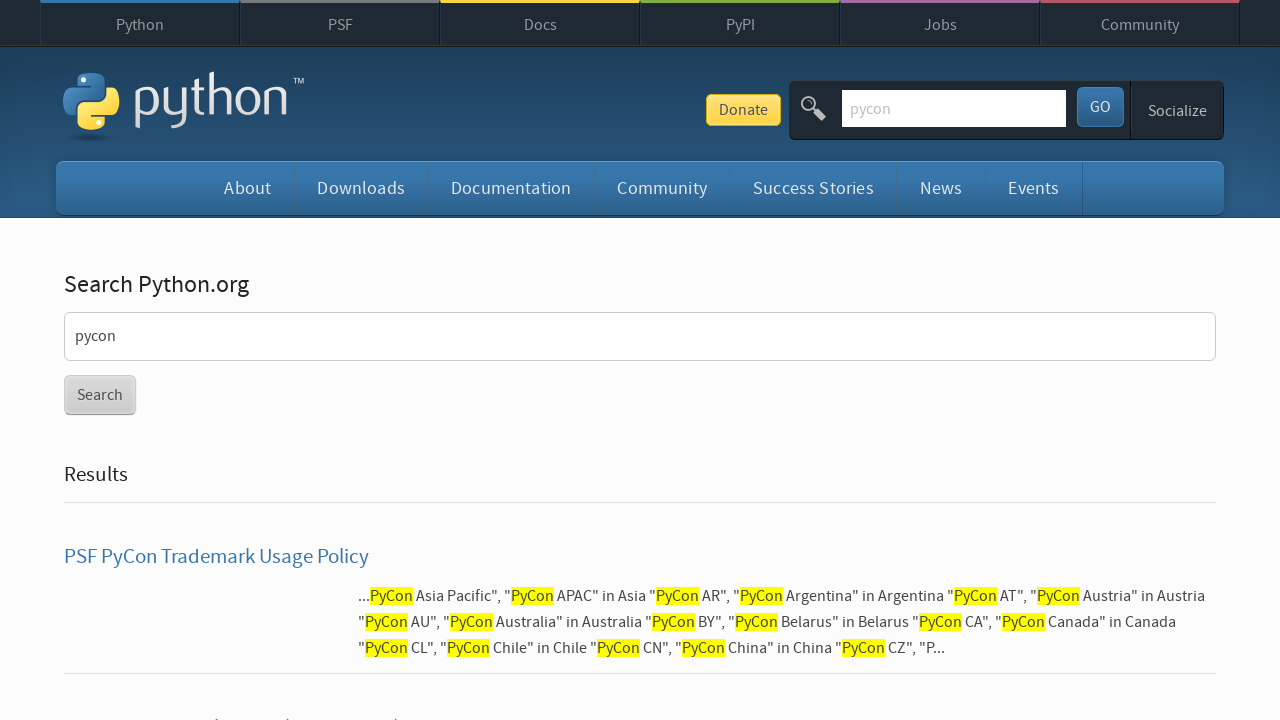

Waited for search results page to load
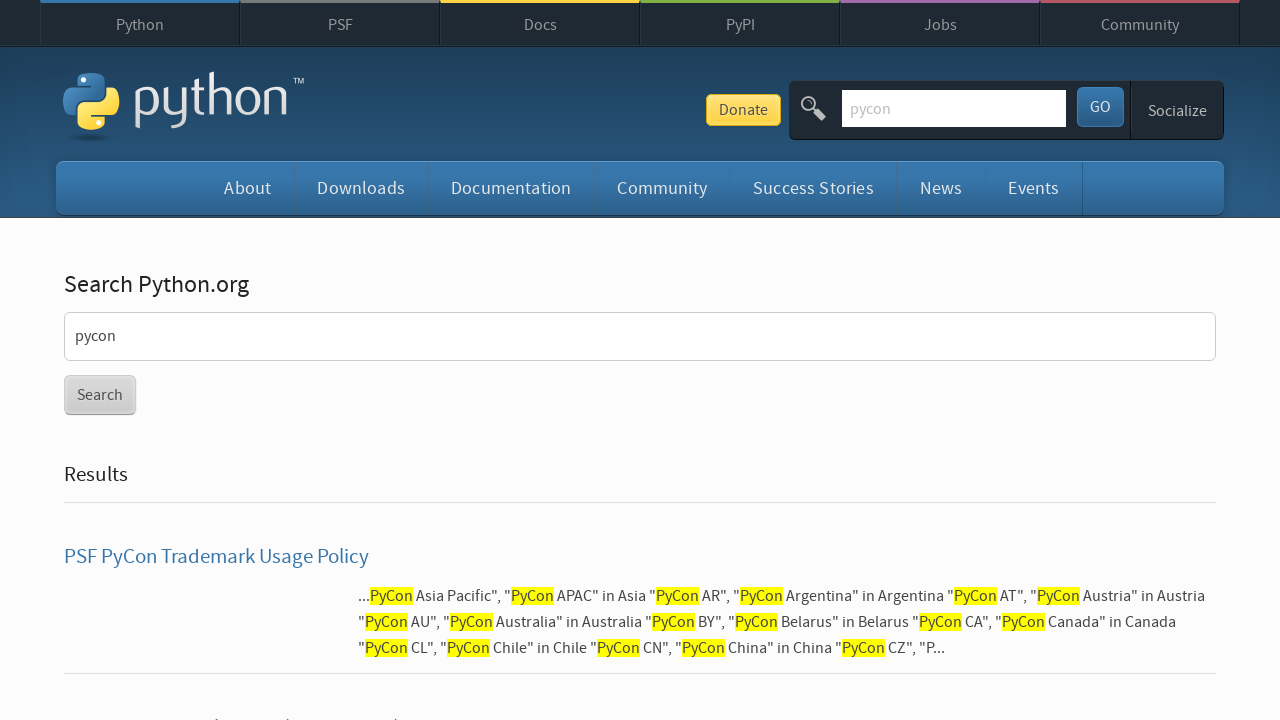

Verified that search results are displayed
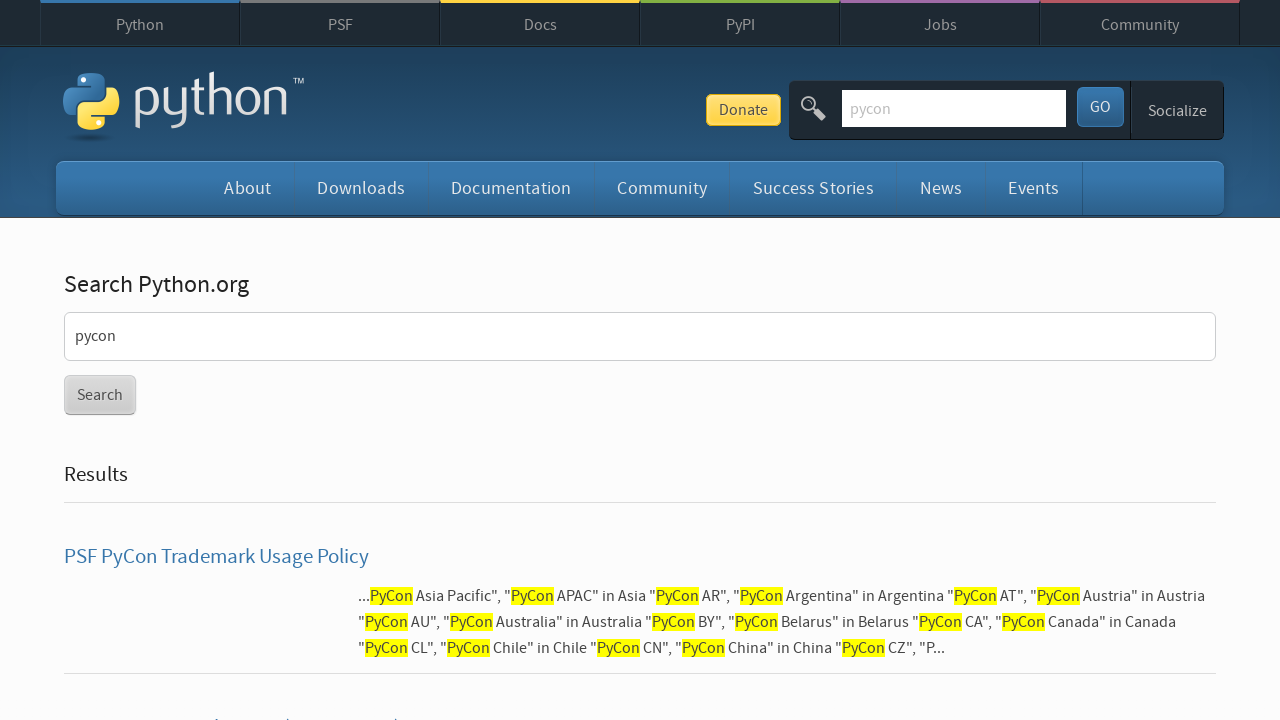

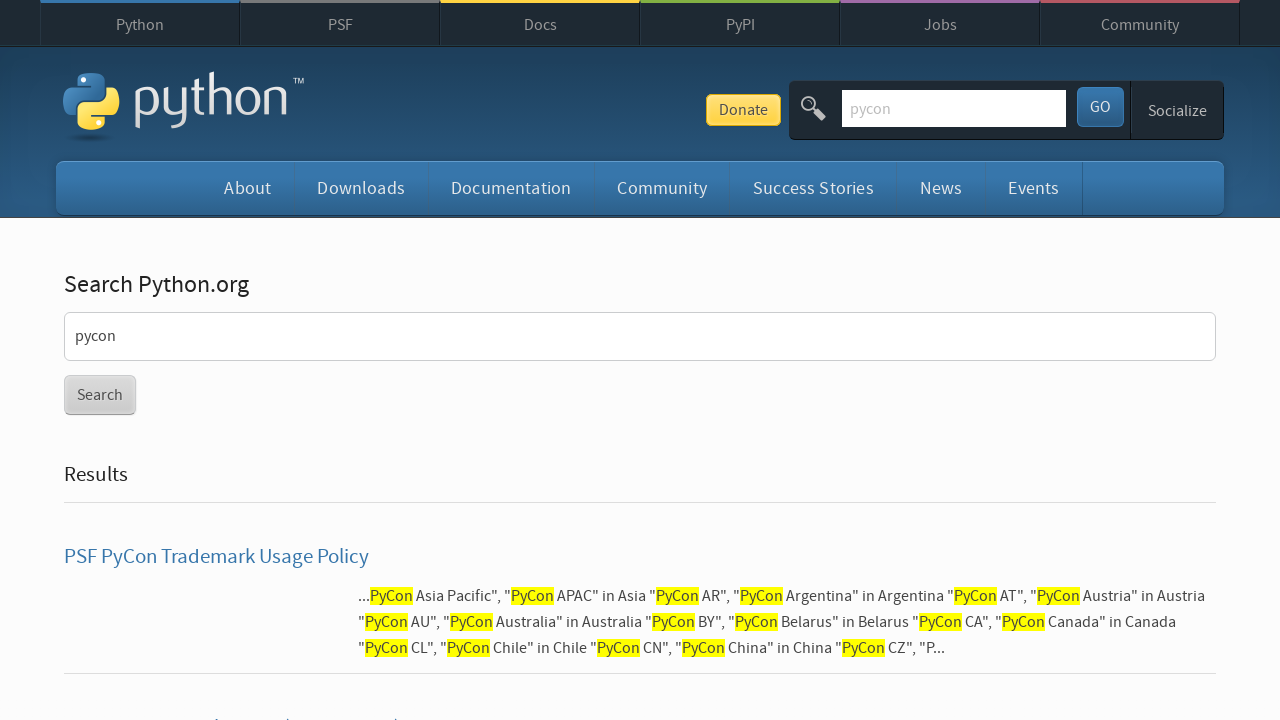